Tests ReactJS custom dropdown by selecting "Justen Kitsune" from the dropdown and verifying the selection.

Starting URL: https://react.semantic-ui.com/maximize/dropdown-example-selection/

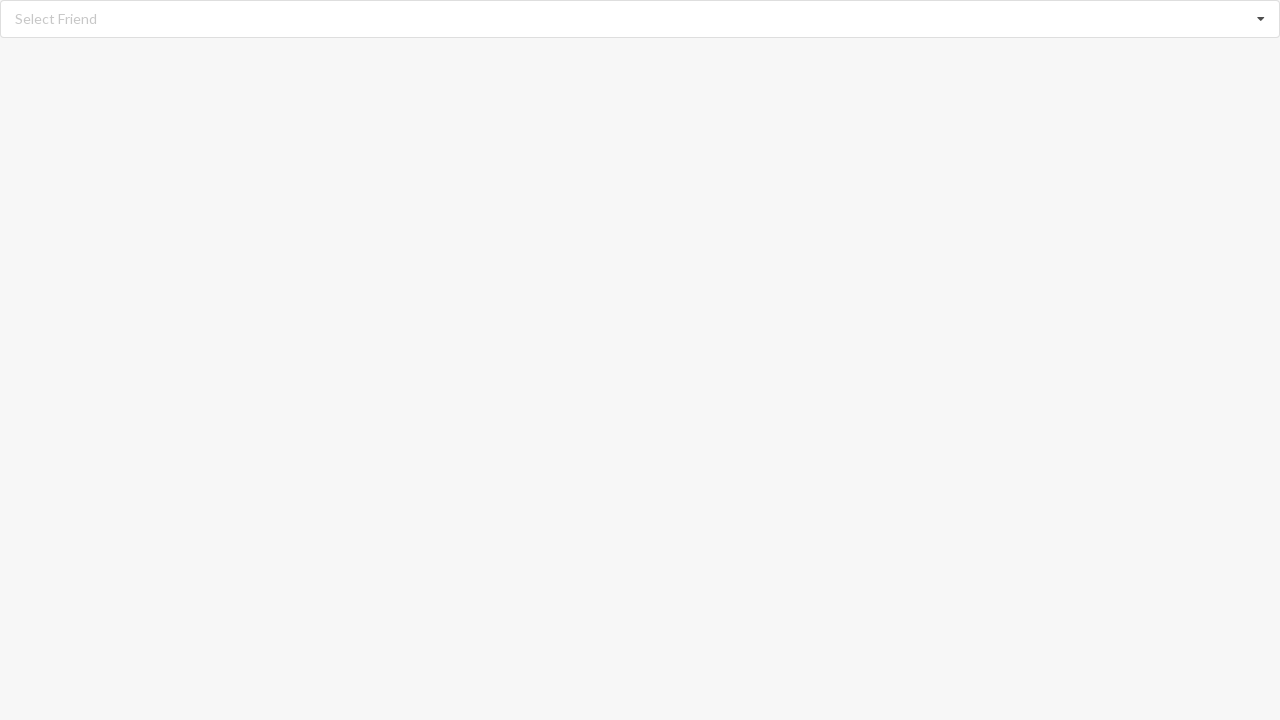

Clicked dropdown to open options at (640, 19) on div[role='listbox']
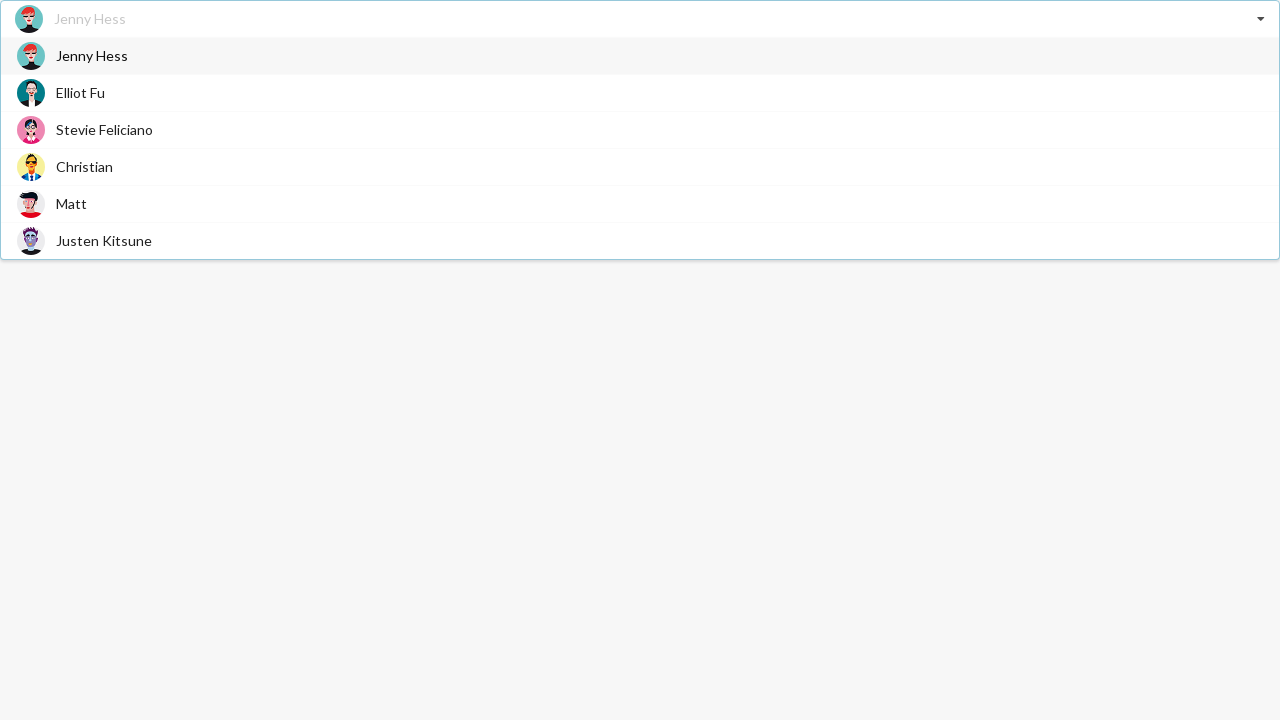

Dropdown options loaded
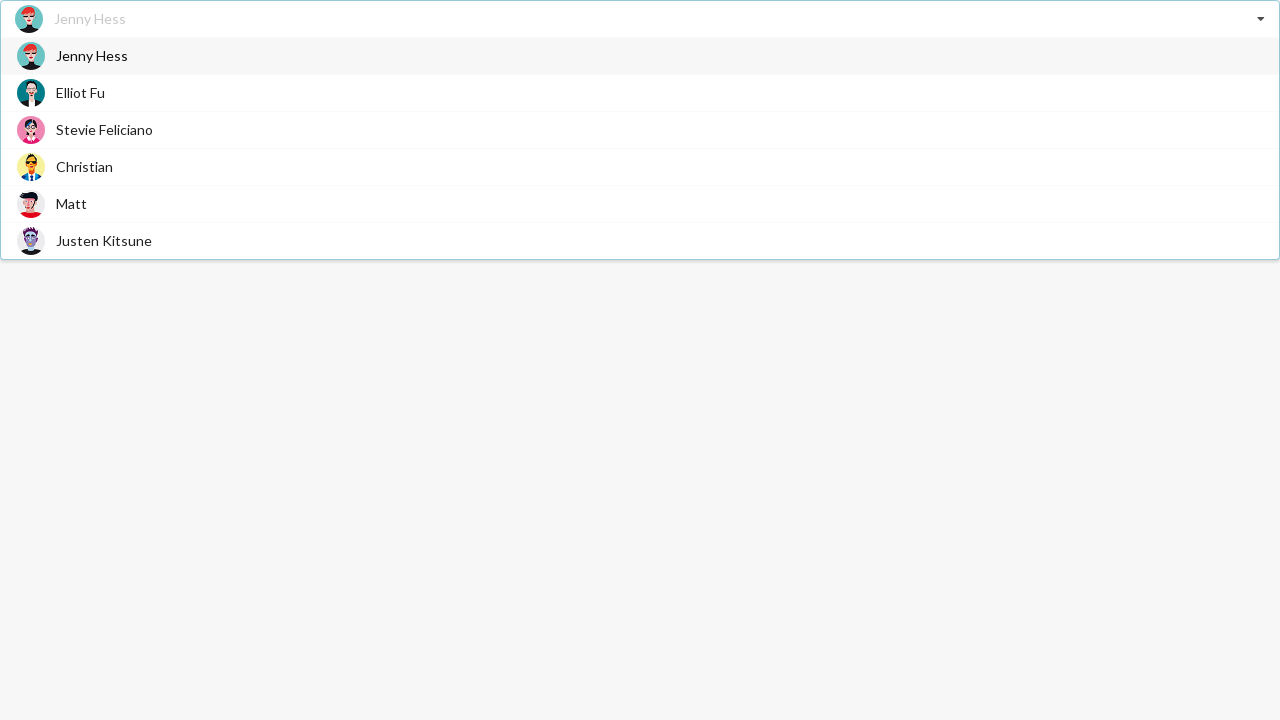

Selected 'Justen Kitsune' from dropdown options at (640, 240) on div.visible.menu.transition div[role='option']:has-text('Justen Kitsune')
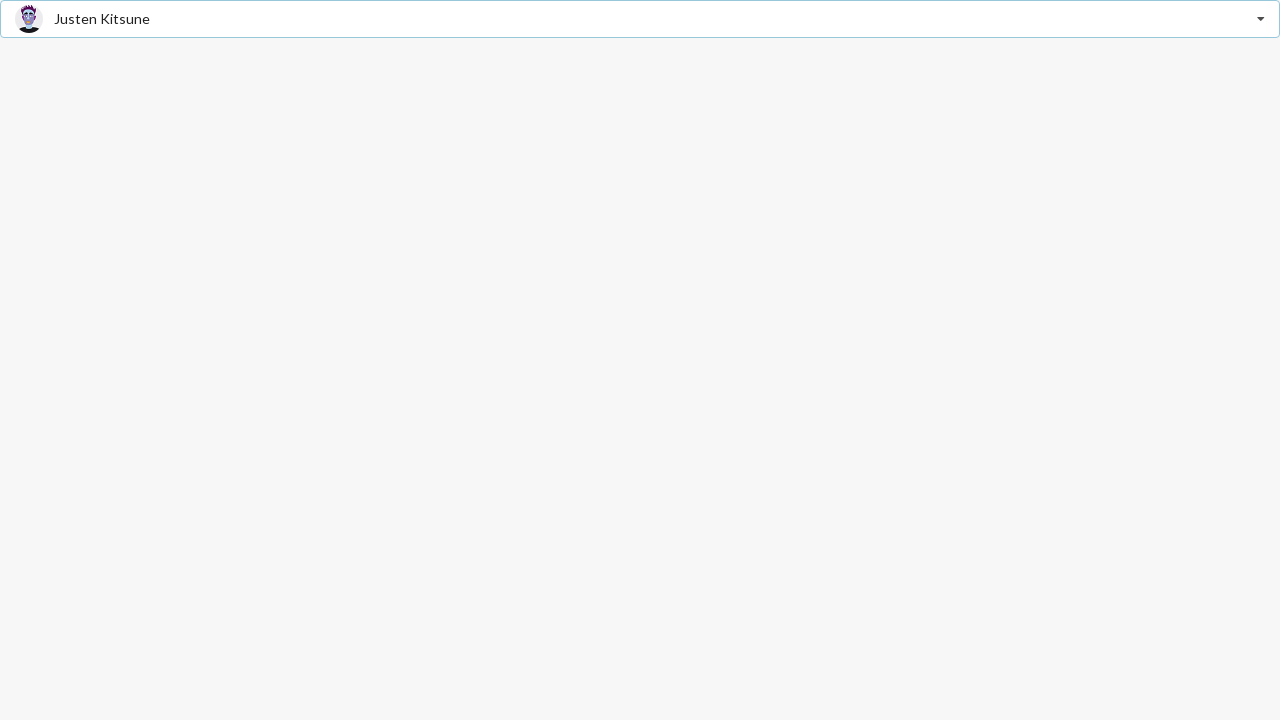

Retrieved selected text from alert element
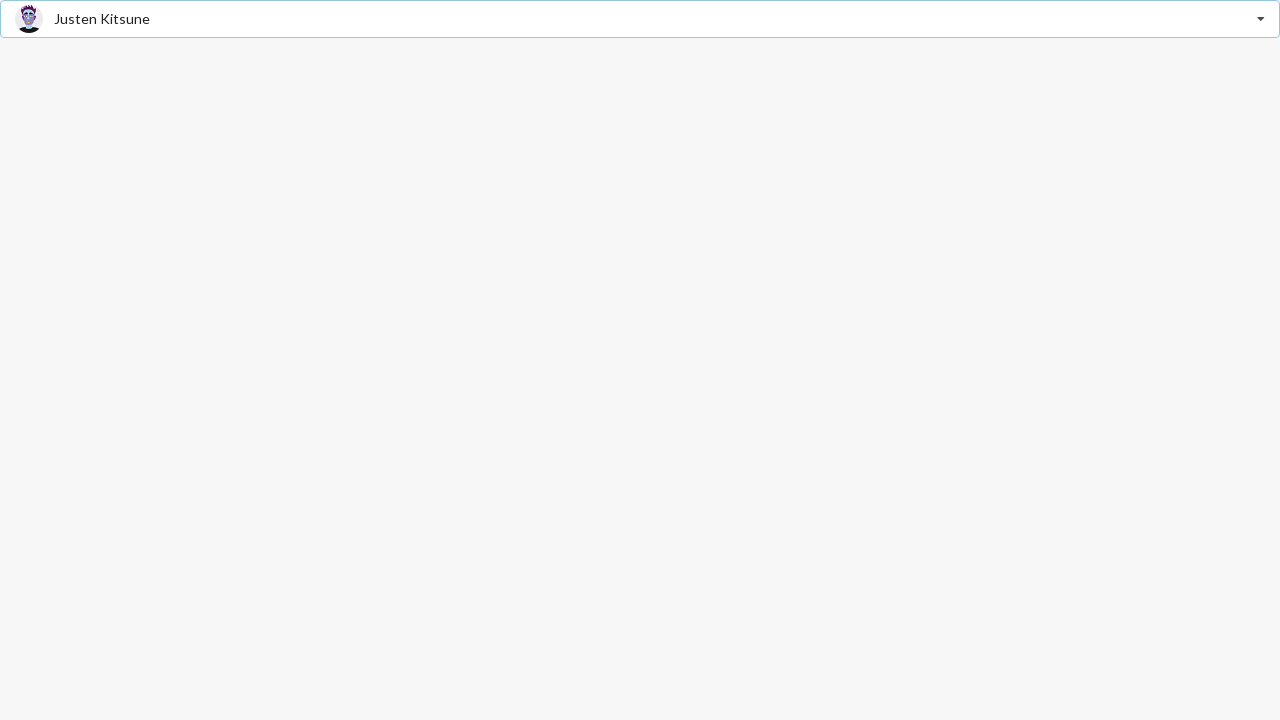

Verified that 'Justen Kitsune' was correctly selected
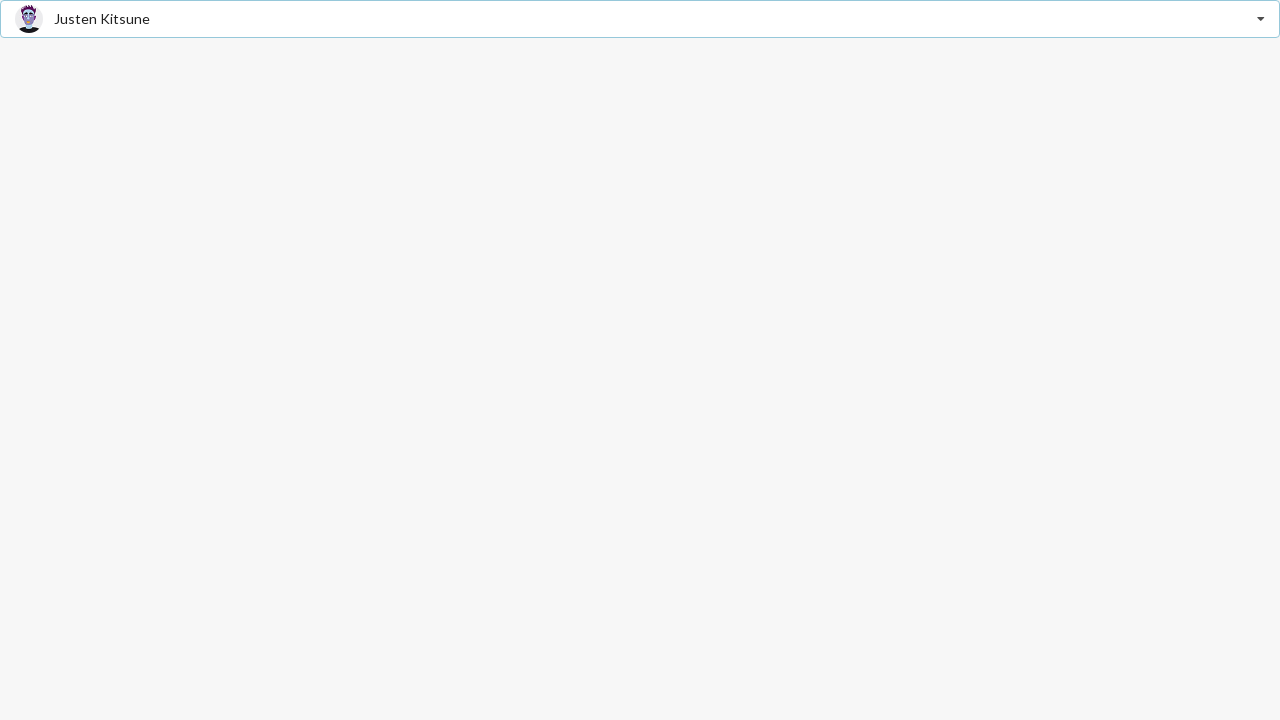

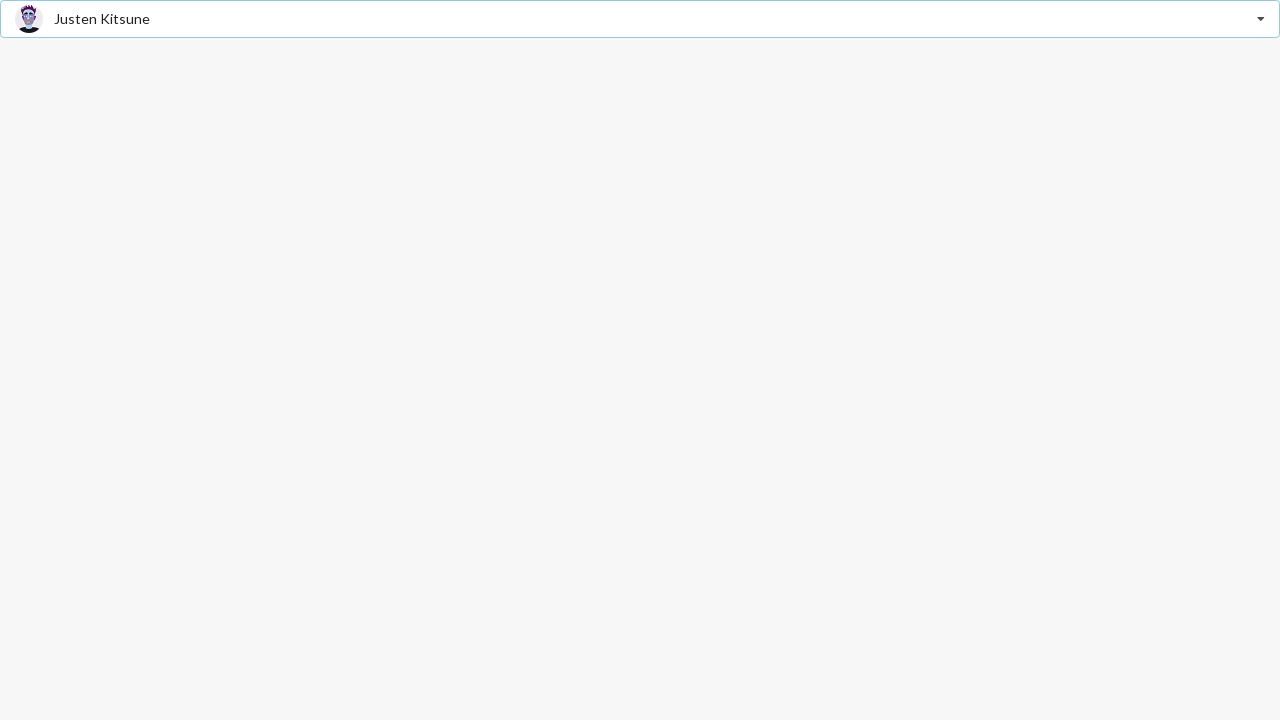